Tests a successful card payment with expiry year 2030, verifying the auth code and card number display.

Starting URL: https://sandbox.cardpay.com/MI/cardpayment2.html?orderXml=PE9SREVSIFdBTExFVF9JRD0nODI5OScgT1JERVJfTlVNQkVSPSc0NTgyMTEnIEFNT1VOVD0nMjkxLjg2JyBDVVJSRU5DWT0nRVVSJyAgRU1BSUw9J2N1c3RvbWVyQGV4YW1wbGUuY29tJz4KPEFERFJFU1MgQ09VTlRSWT0nVVNBJyBTVEFURT0nTlknIFpJUD0nMTAwMDEnIENJVFk9J05ZJyBTVFJFRVQ9JzY3NyBTVFJFRVQnIFBIT05FPSc4NzY5OTA5MCcgVFlQRT0nQklMTElORycvPgo8L09SREVSPg==&sha512=998150a2b27484b776a1628bfe7505a9cb430f276dfa35b14315c1c8f03381a90490f6608f0dcff789273e05926cd782e1bb941418a9673f43c47595aa7b8b0d

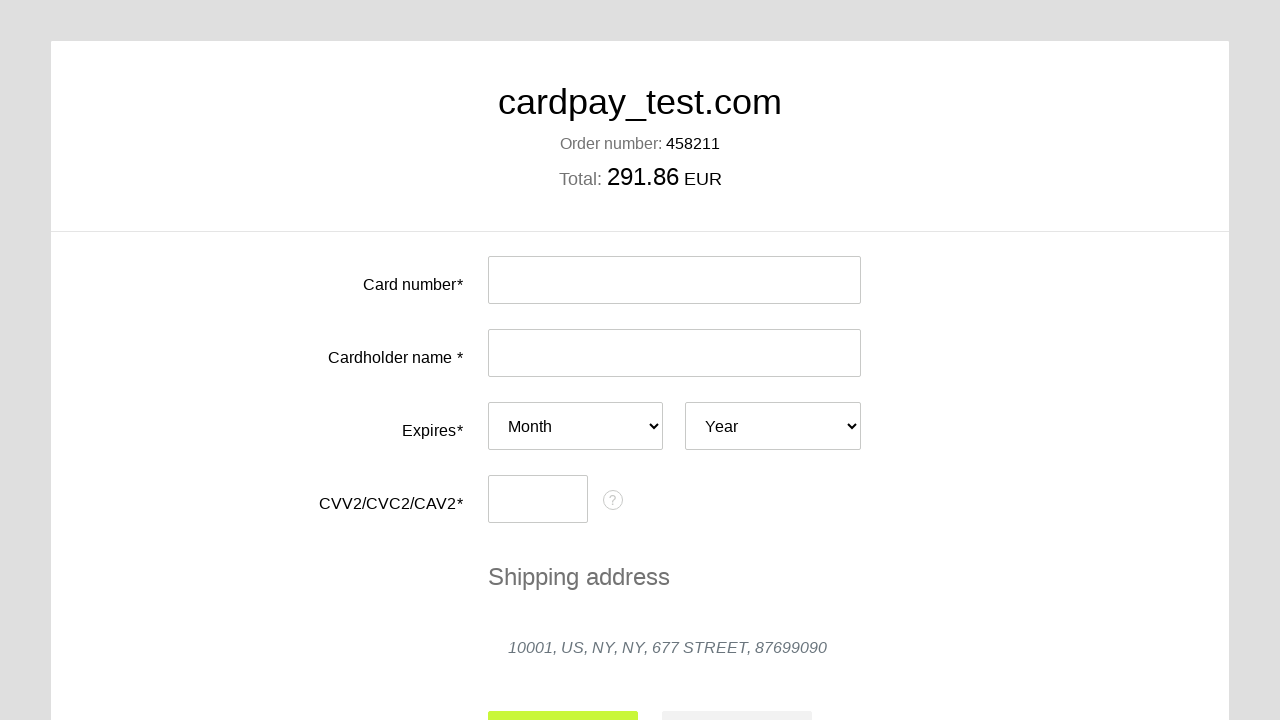

Clicked card number input field at (674, 280) on #input-card-number
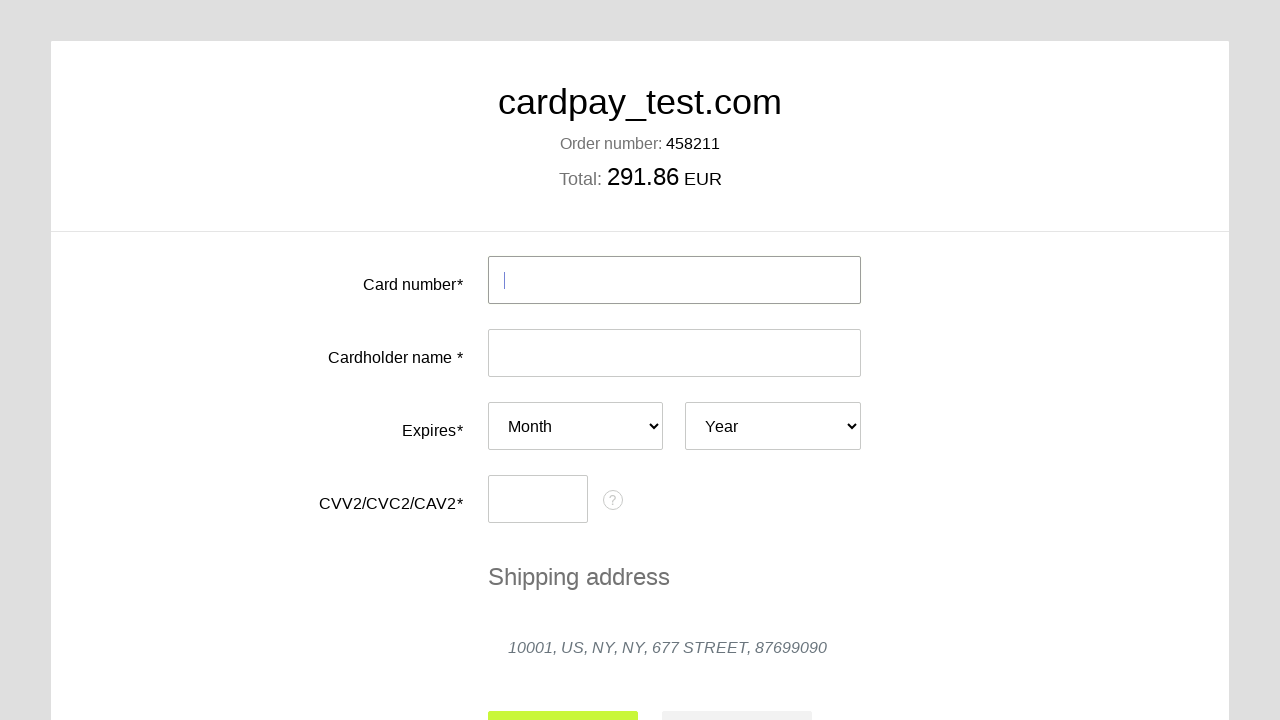

Filled card number field with test card 4000 0000 0000 0077 on #input-card-number
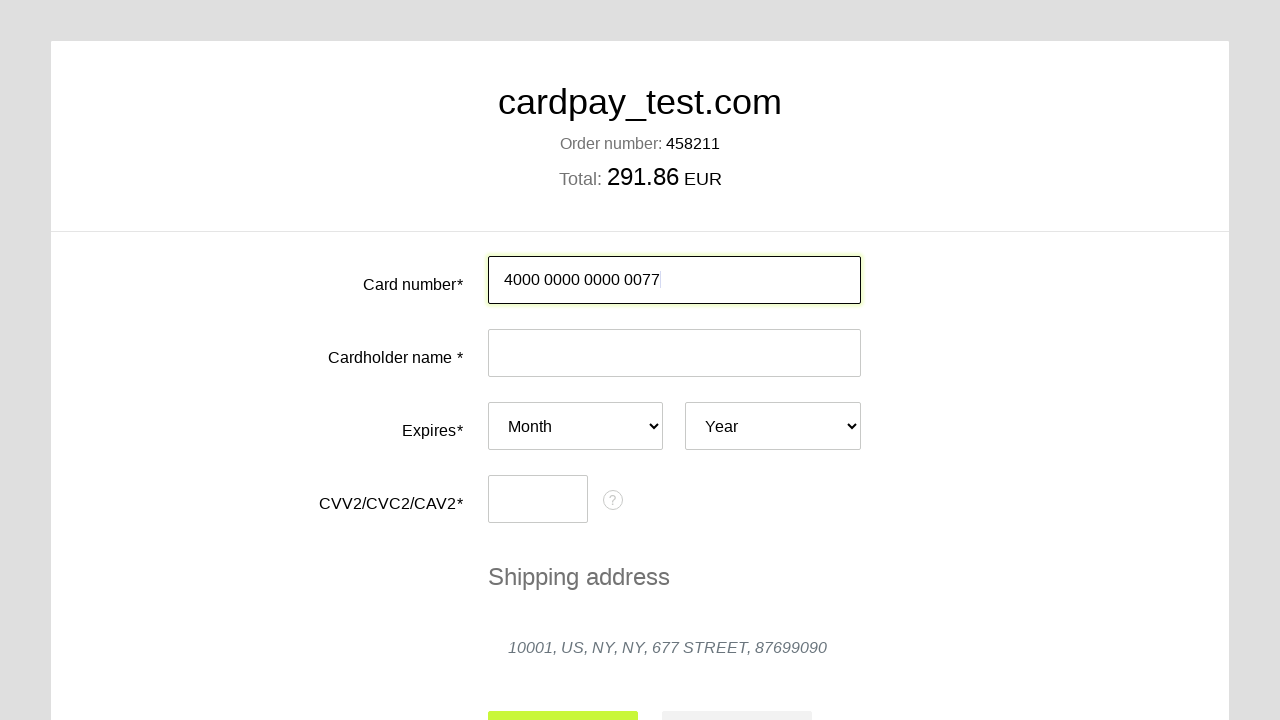

Clicked card holder name input field at (674, 353) on #input-card-holder
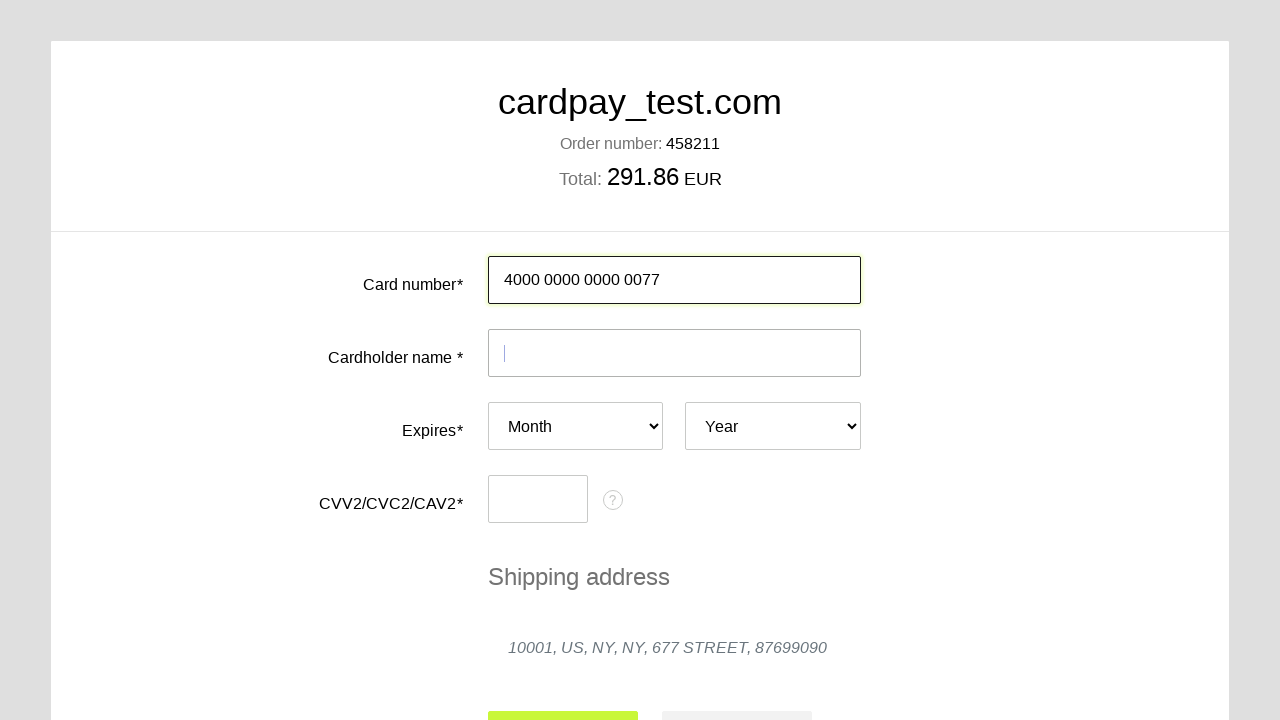

Filled card holder name with 'TATIANA  SH' on #input-card-holder
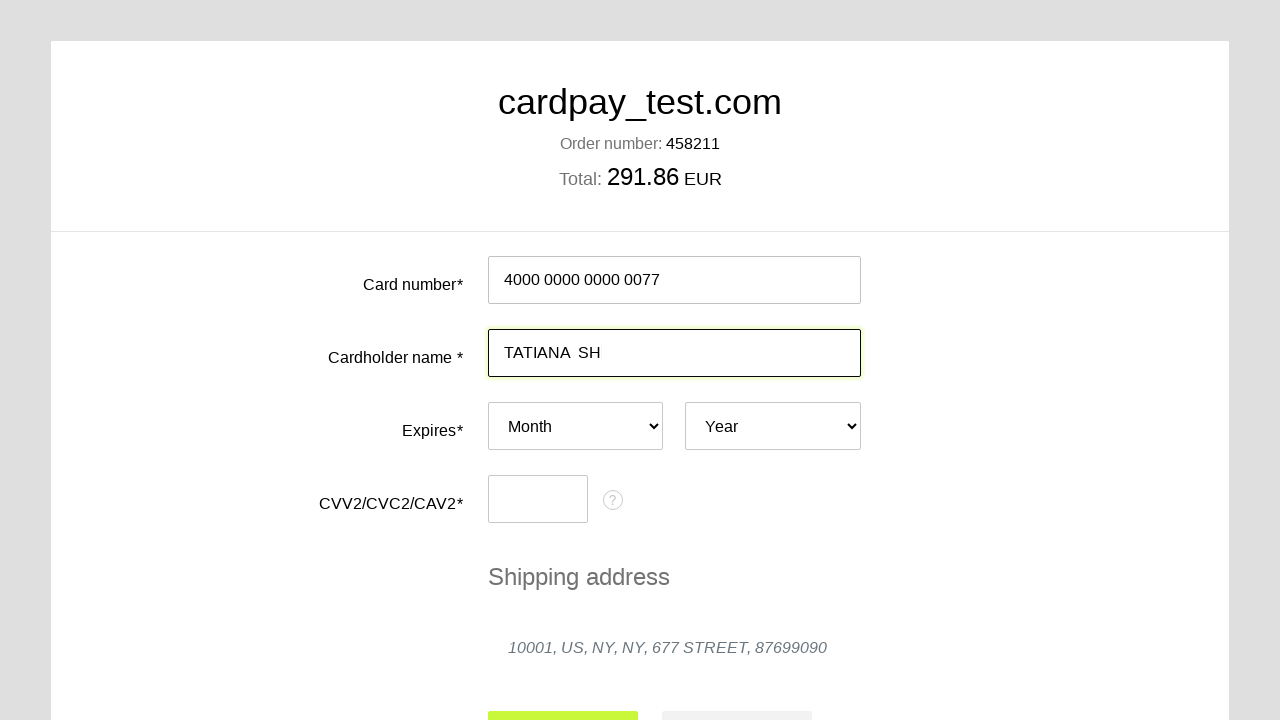

Clicked expiry month dropdown at (576, 426) on #card-expires-month
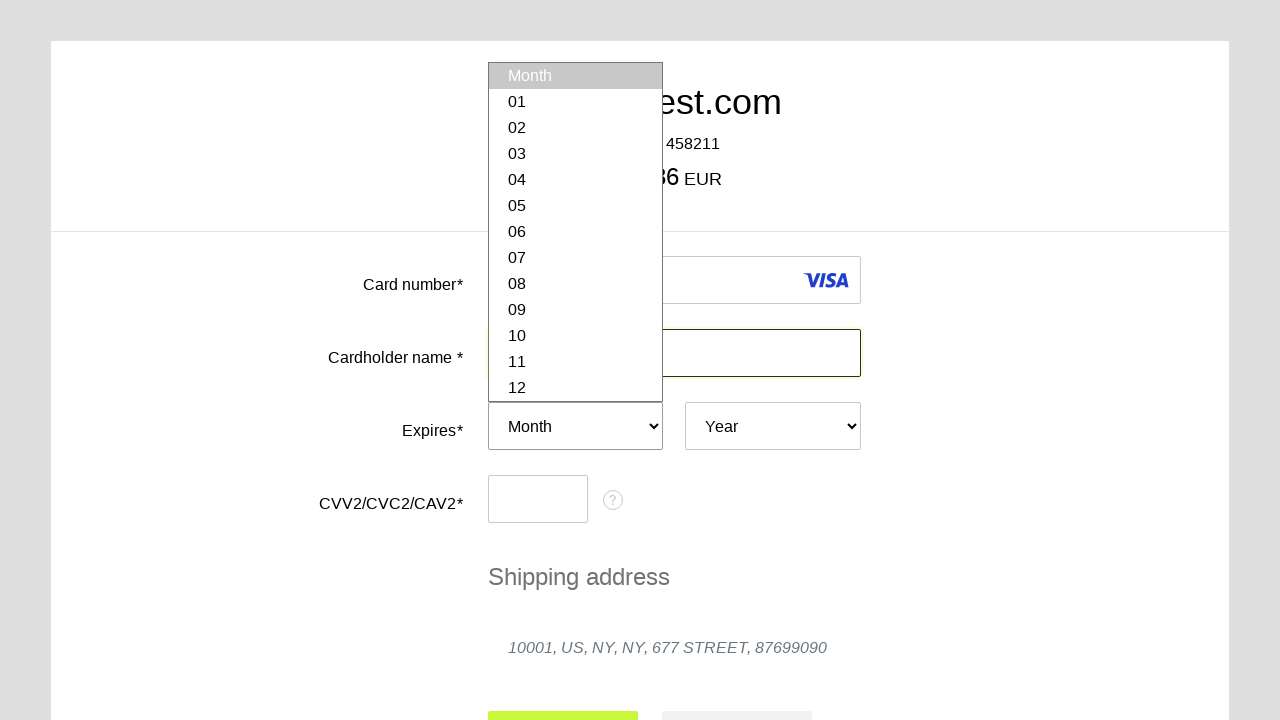

Selected expiry month 03 on #card-expires-month
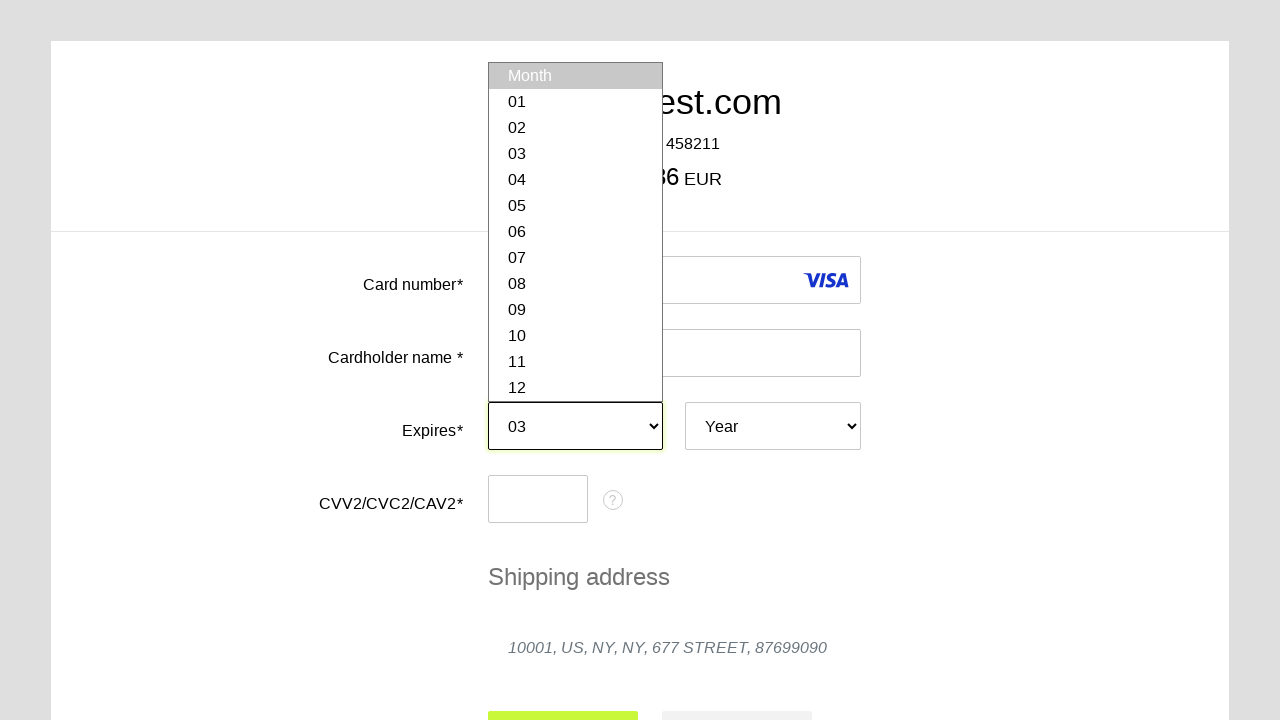

Clicked expiry year dropdown at (773, 426) on #card-expires-year
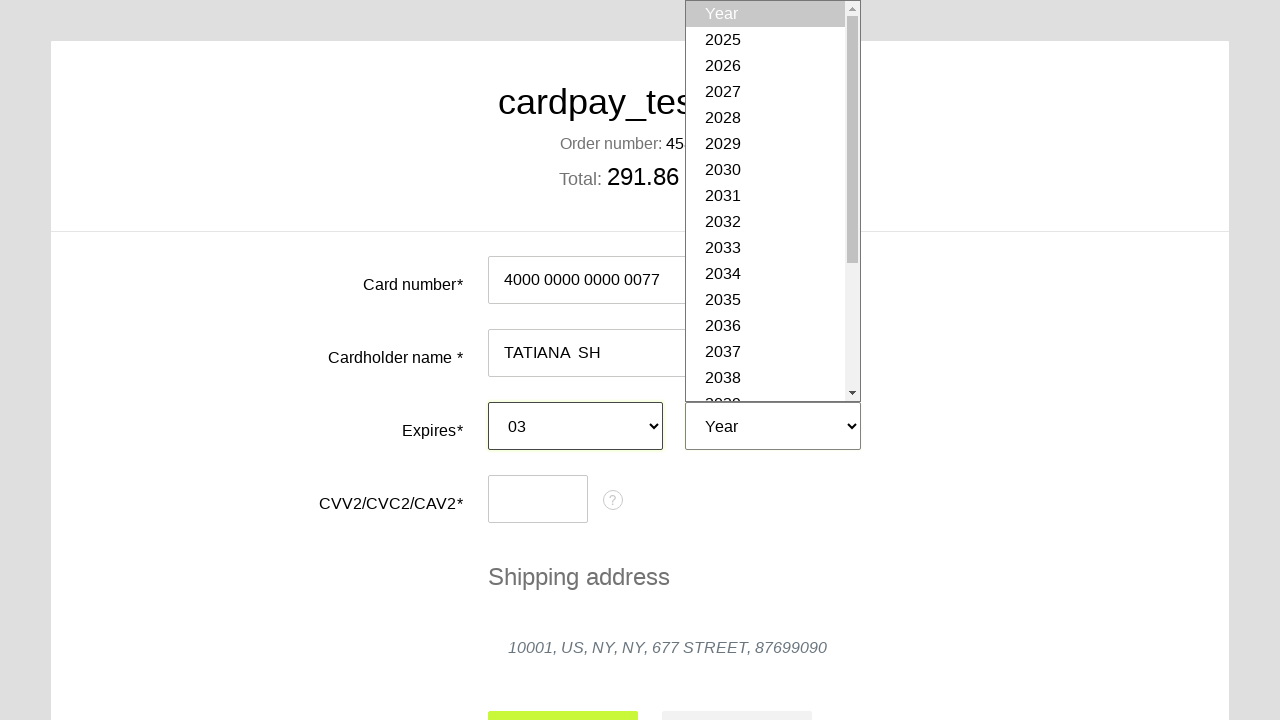

Selected expiry year 2030 on #card-expires-year
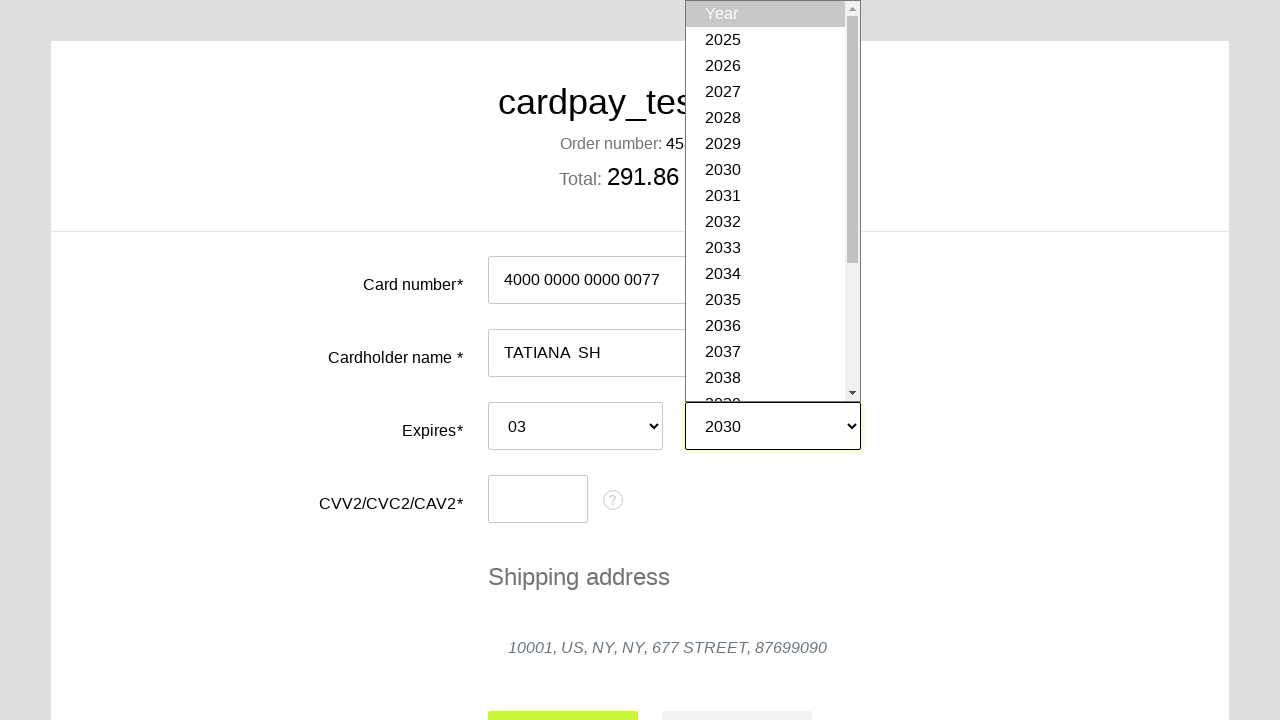

Clicked CVC input field at (538, 499) on #input-card-cvc
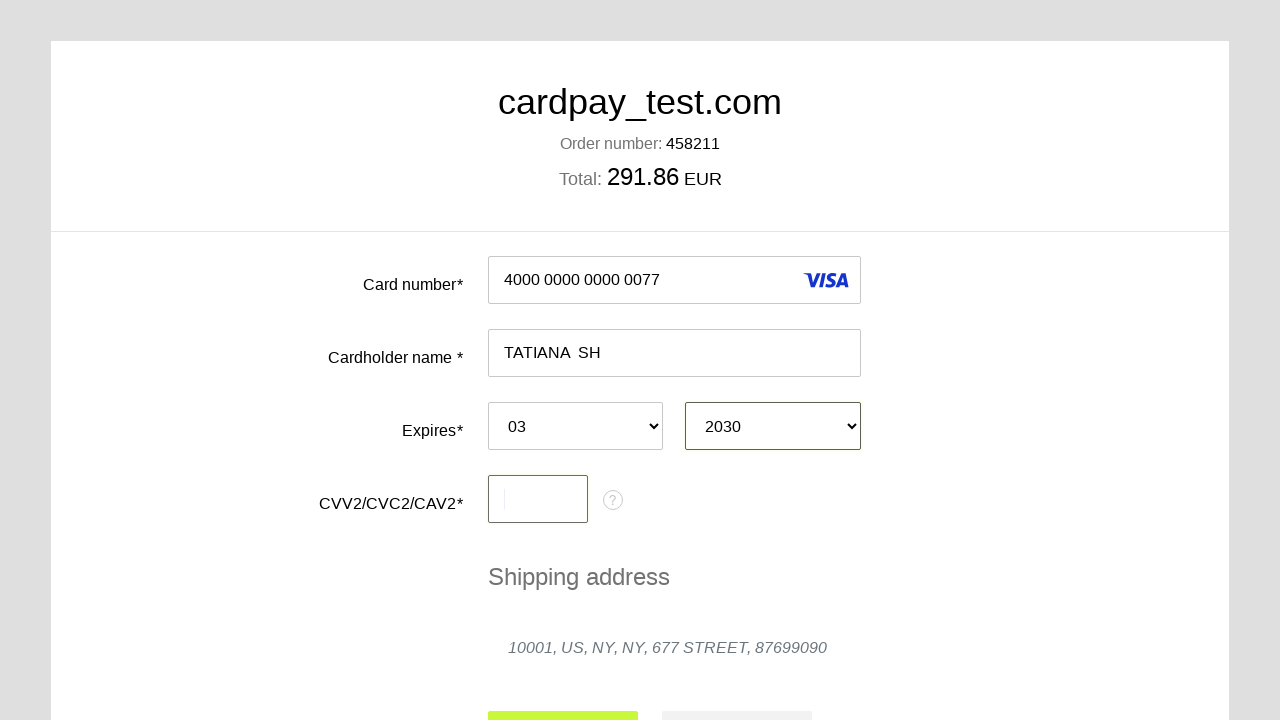

Filled CVC field with 444 on #input-card-cvc
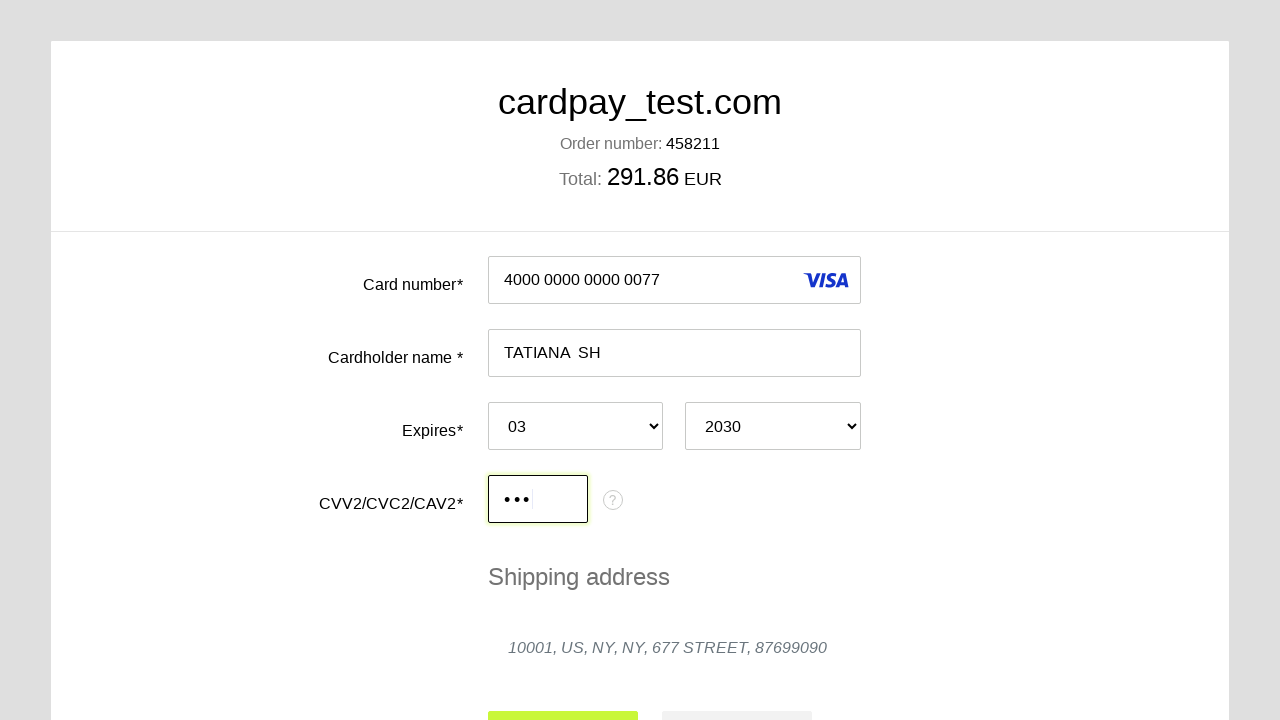

Clicked submit button to process payment at (563, 696) on #action-submit
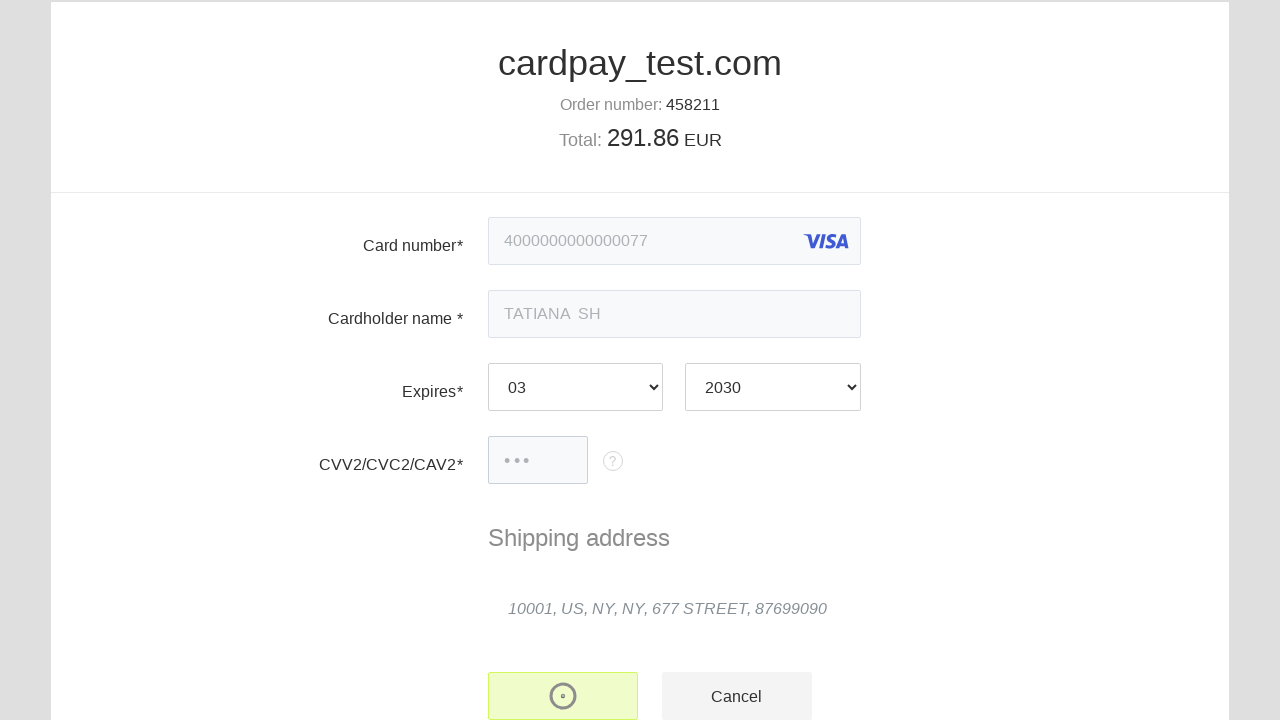

Auth code element loaded on payment confirmation page
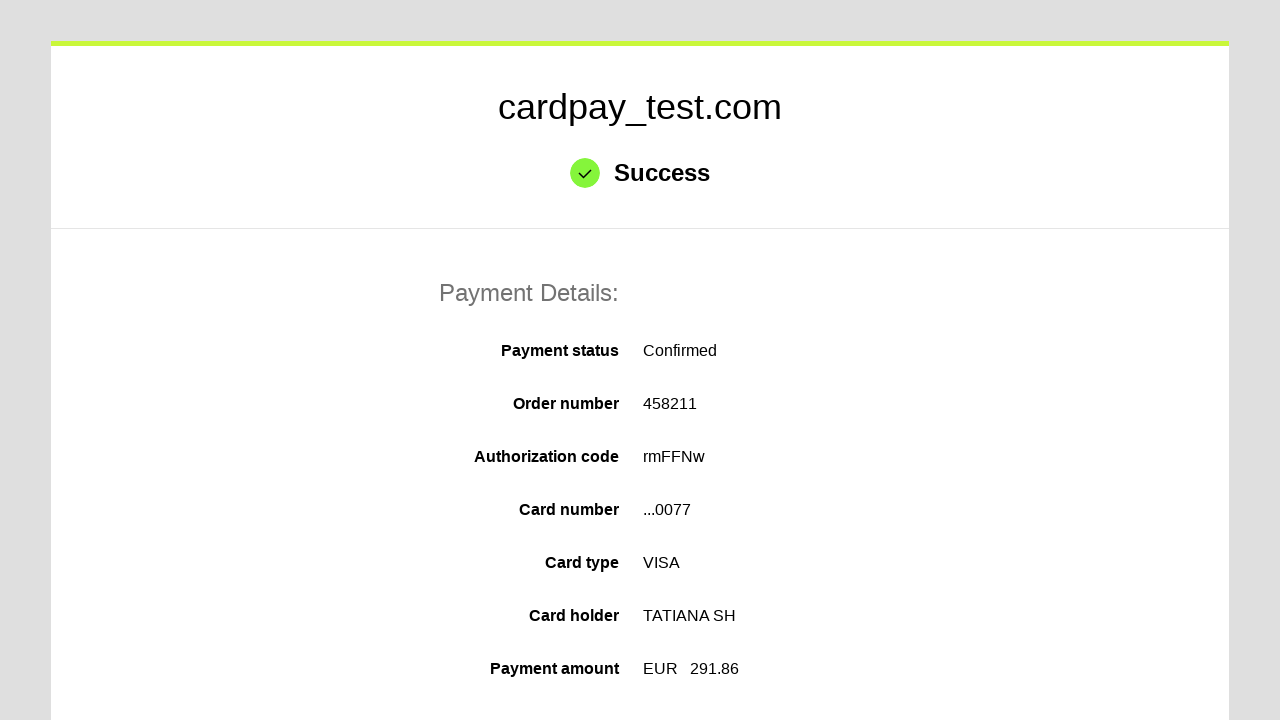

Card number element loaded on payment confirmation page
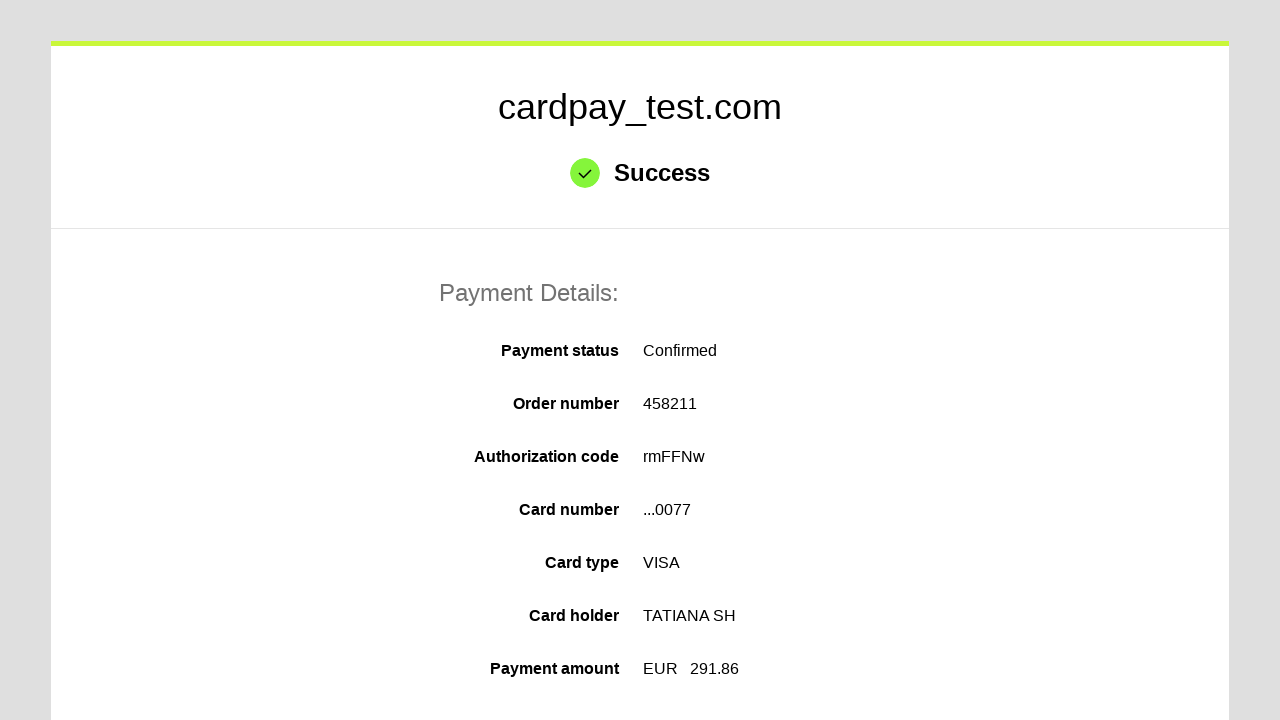

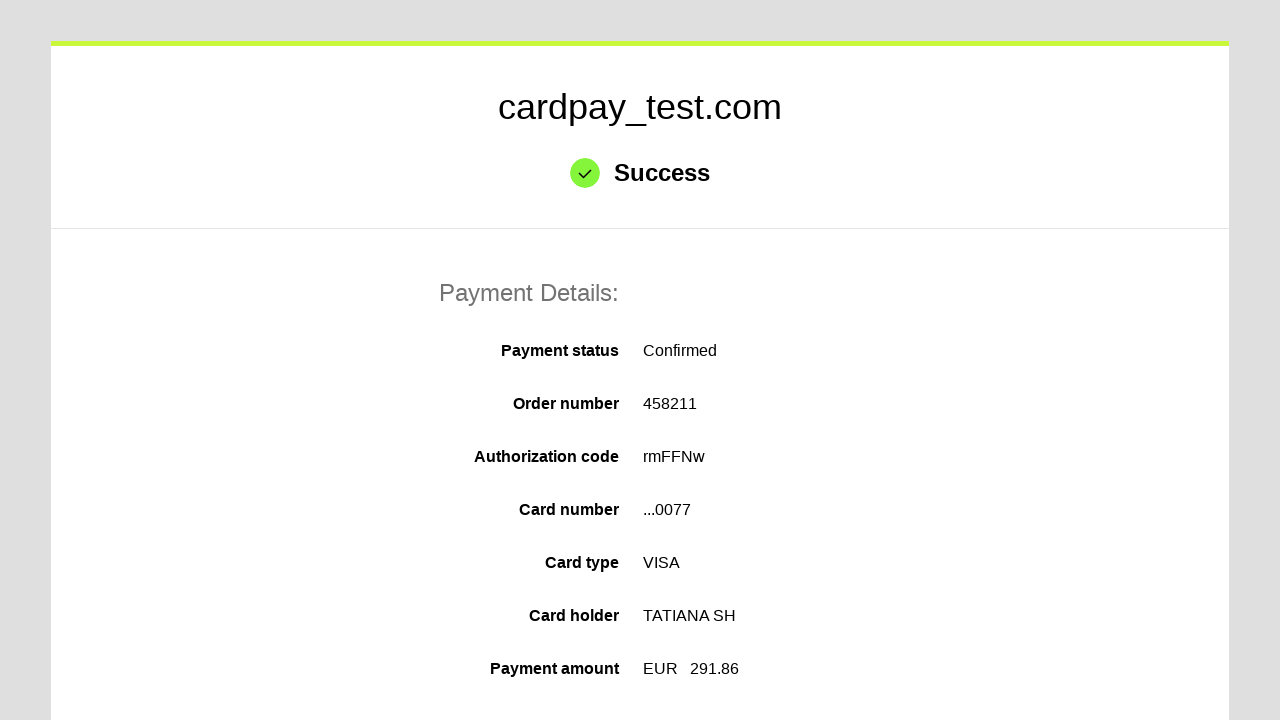